Tests textbox form filling on DemoQA by entering values into username, email, current address, and permanent address fields, demonstrating both single-line and multi-line text input.

Starting URL: https://demoqa.com/text-box

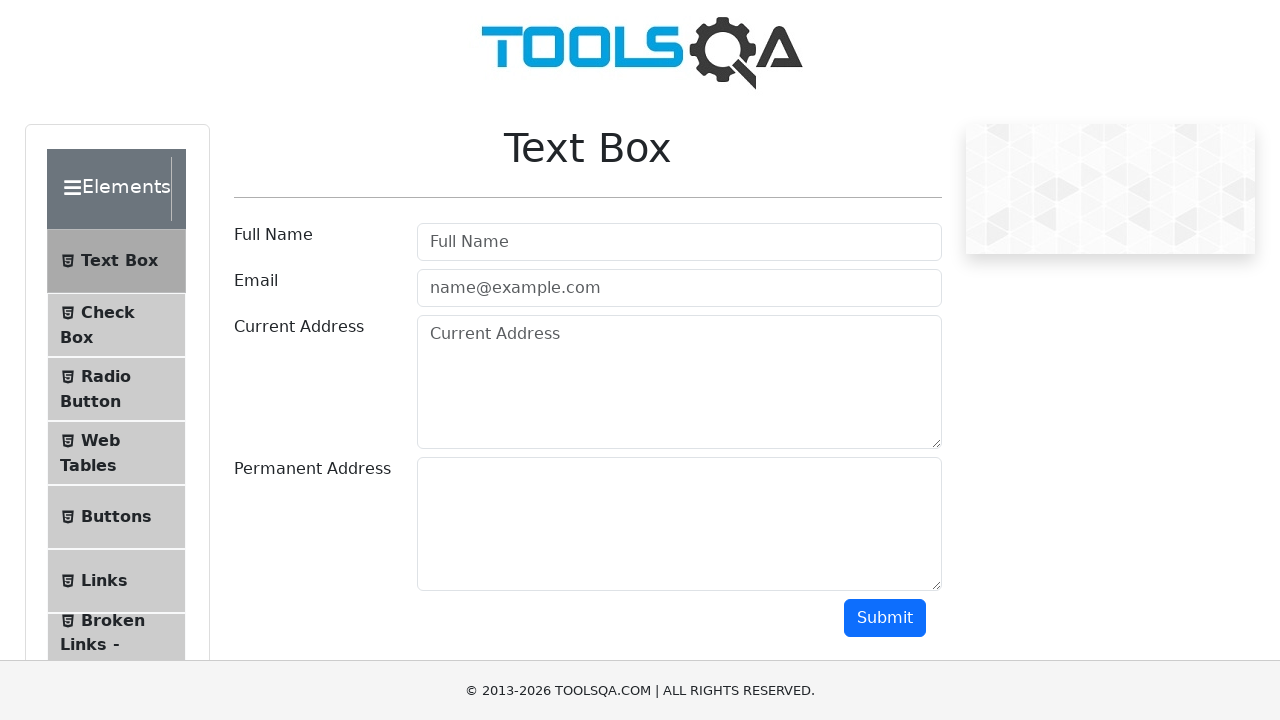

Filled username field with 'Your Name' on #userName
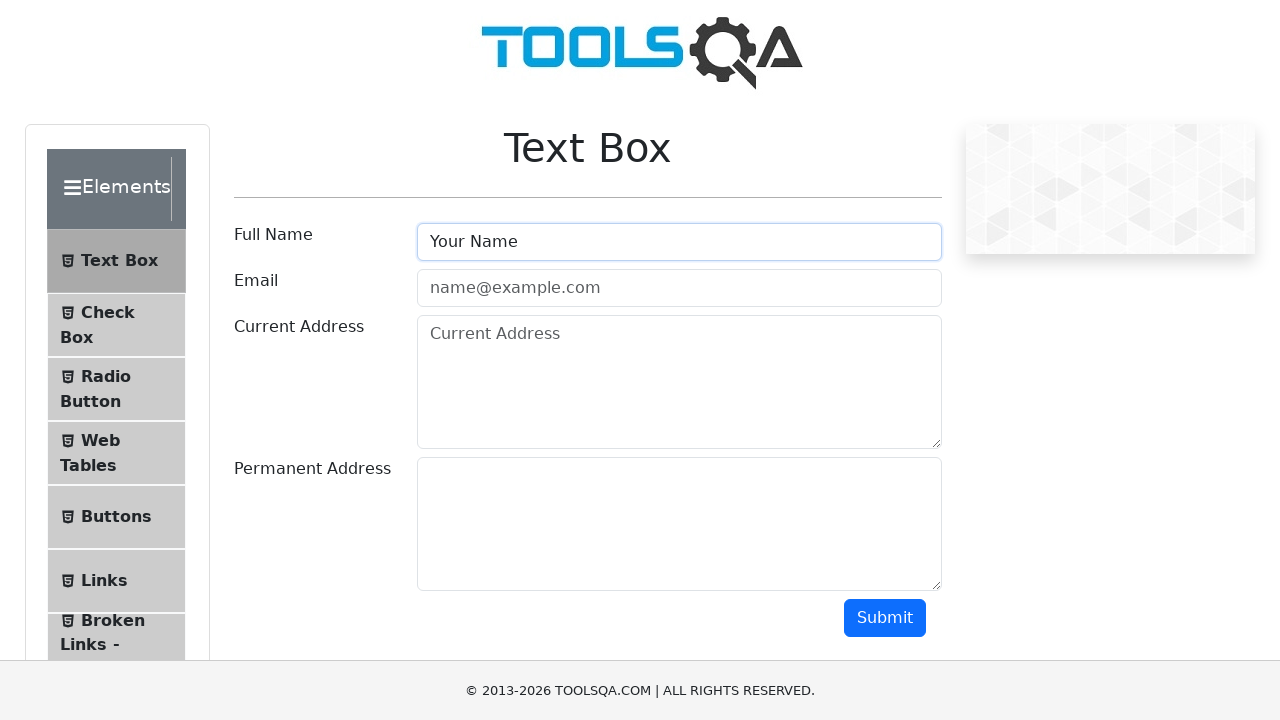

Filled email field with 'your.name@yourdomain.com' on #userEmail
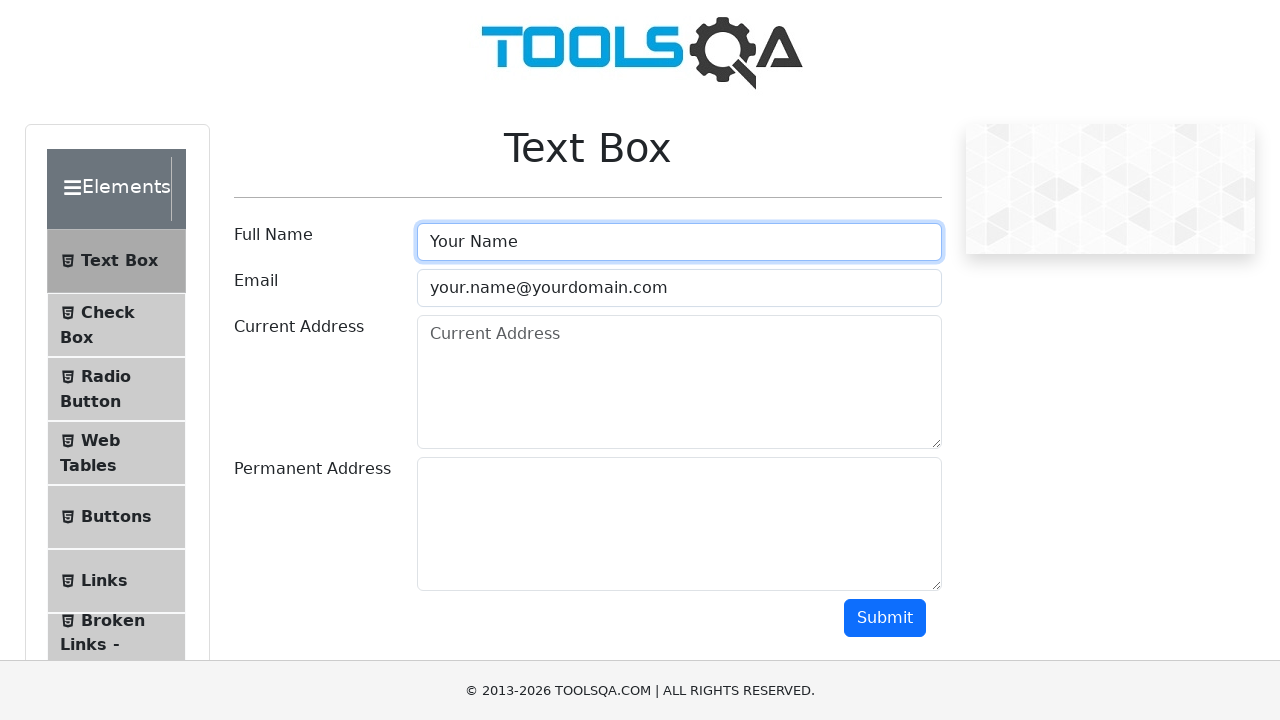

Filled current address field with multi-line address text on #currentAddress
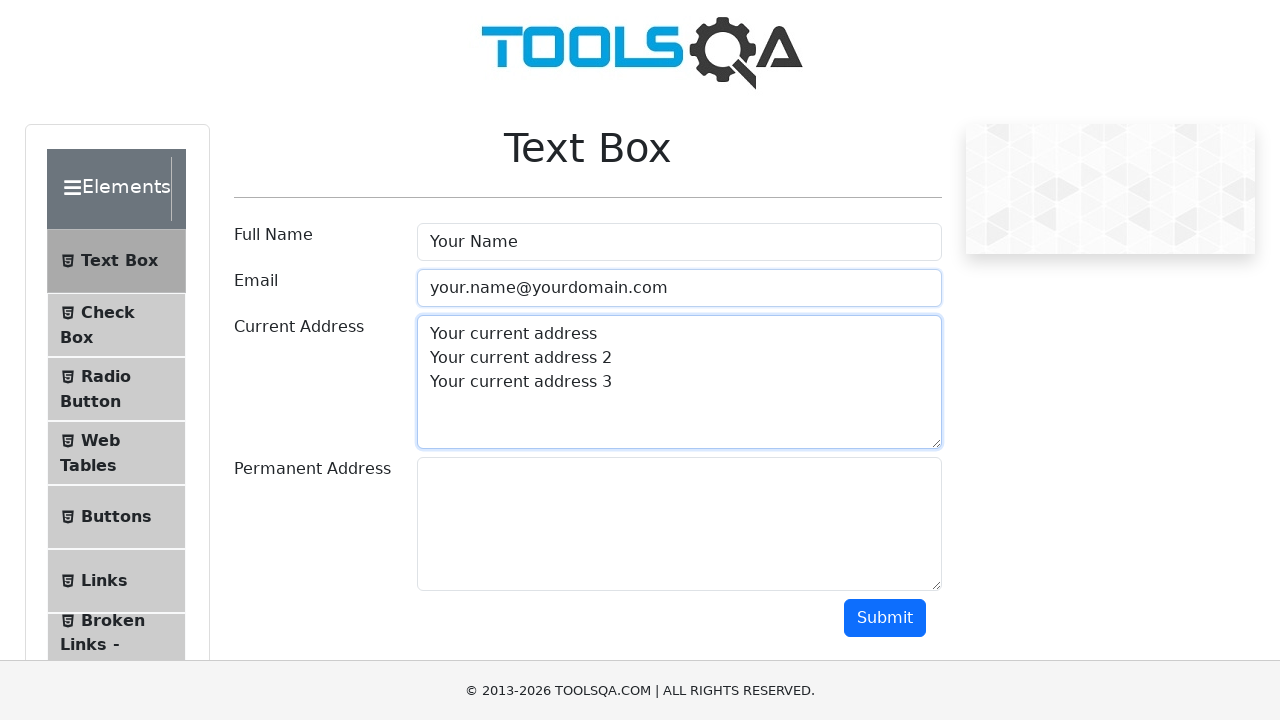

Filled permanent address field with multi-line address text on #permanentAddress
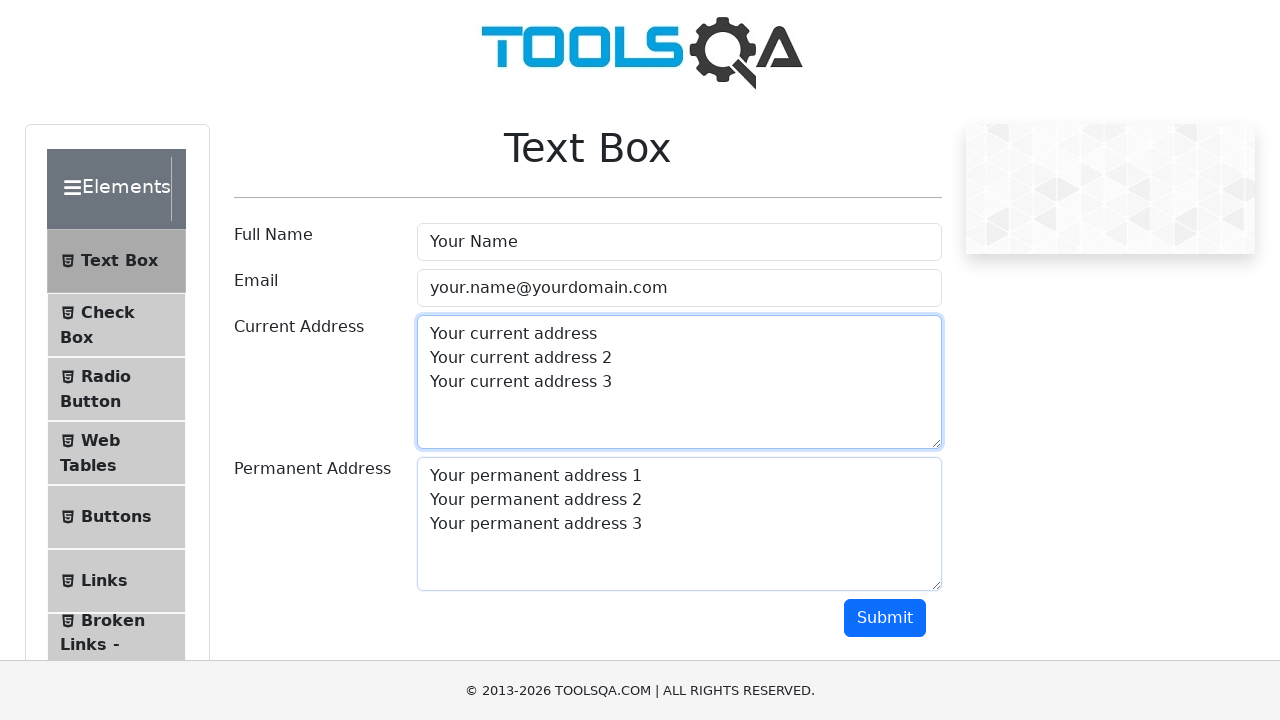

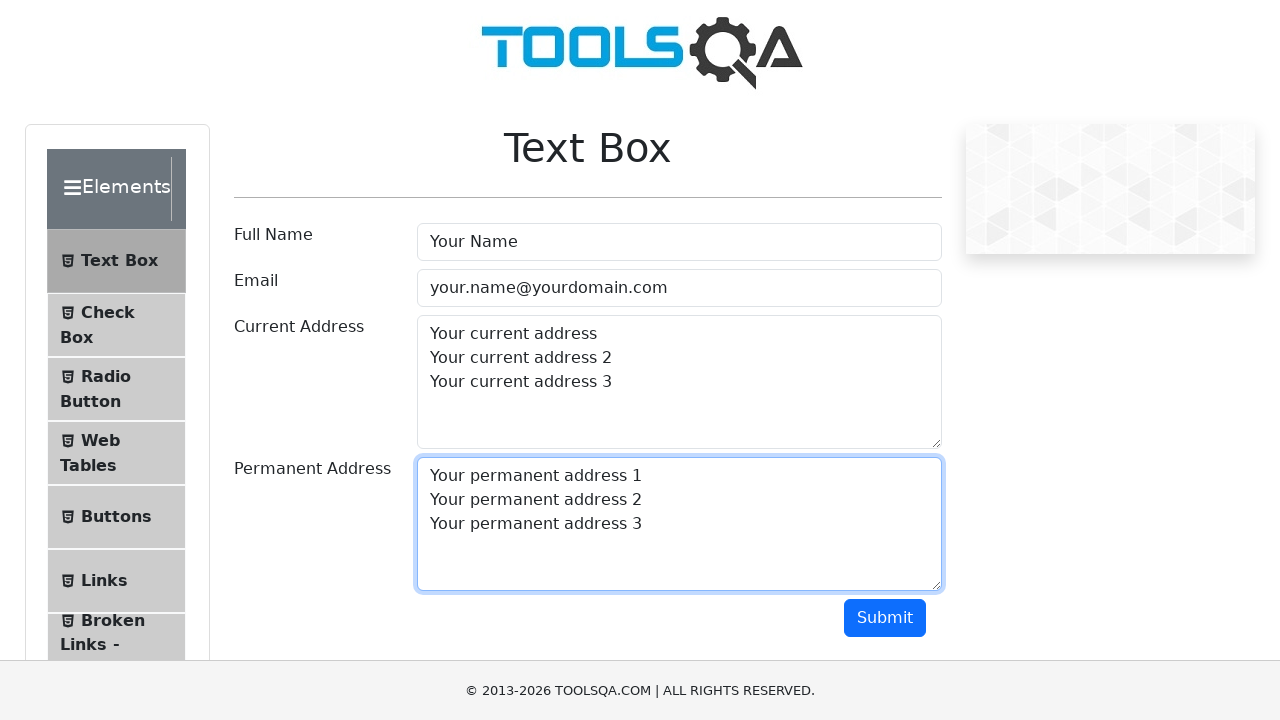